Tests displaying jQuery Growl notification messages on a webpage by injecting jQuery and jQuery Growl library via JavaScript execution, then displaying notification messages.

Starting URL: http://the-internet.herokuapp.com

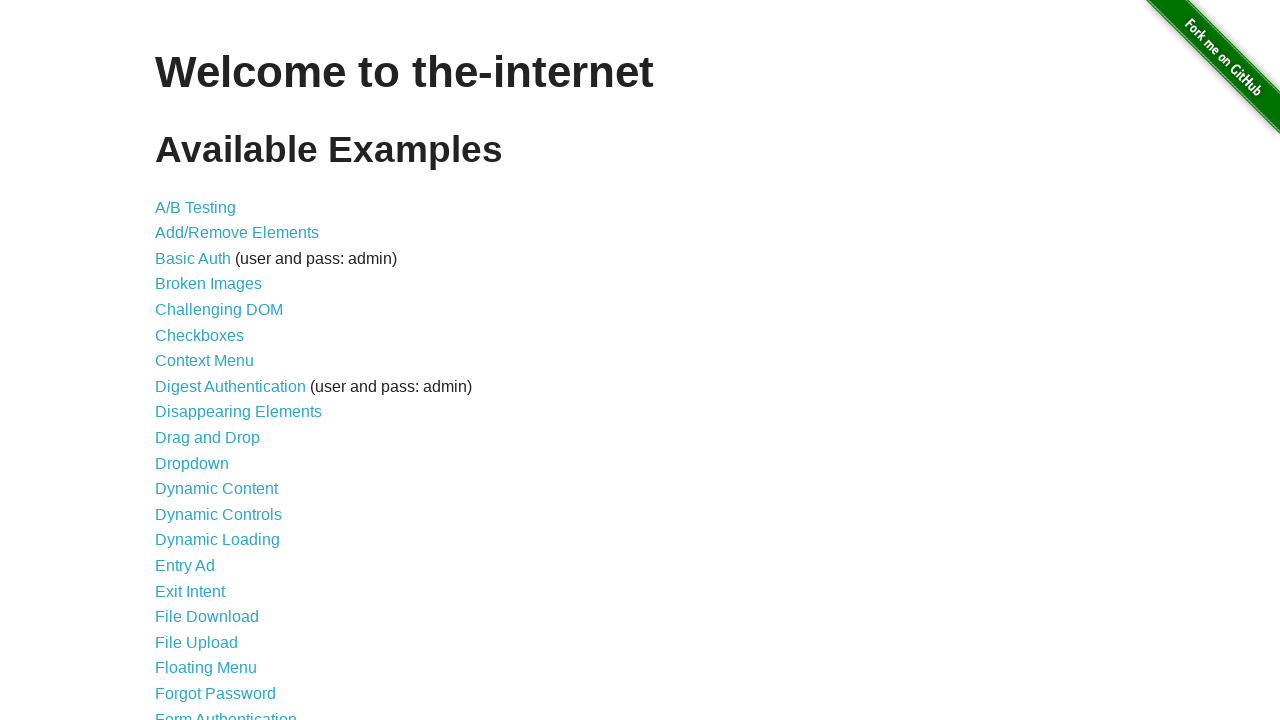

Navigated to the-internet.herokuapp.com
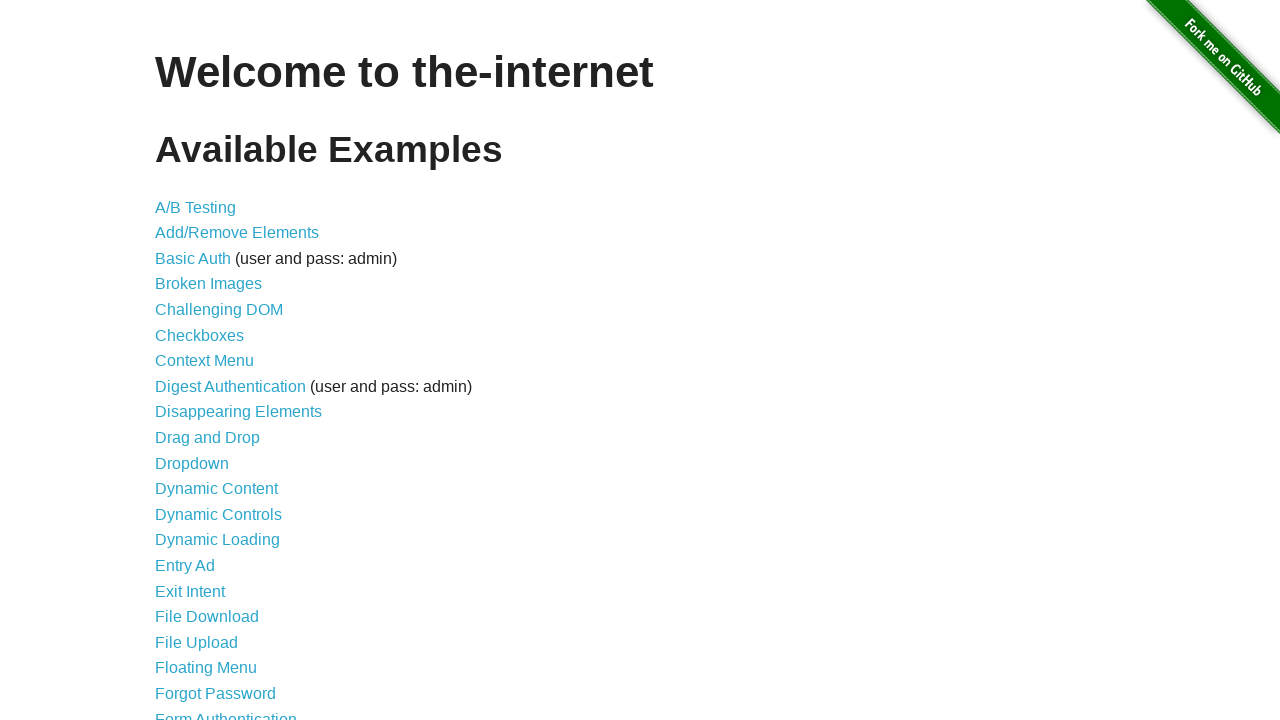

Injected jQuery library into the page
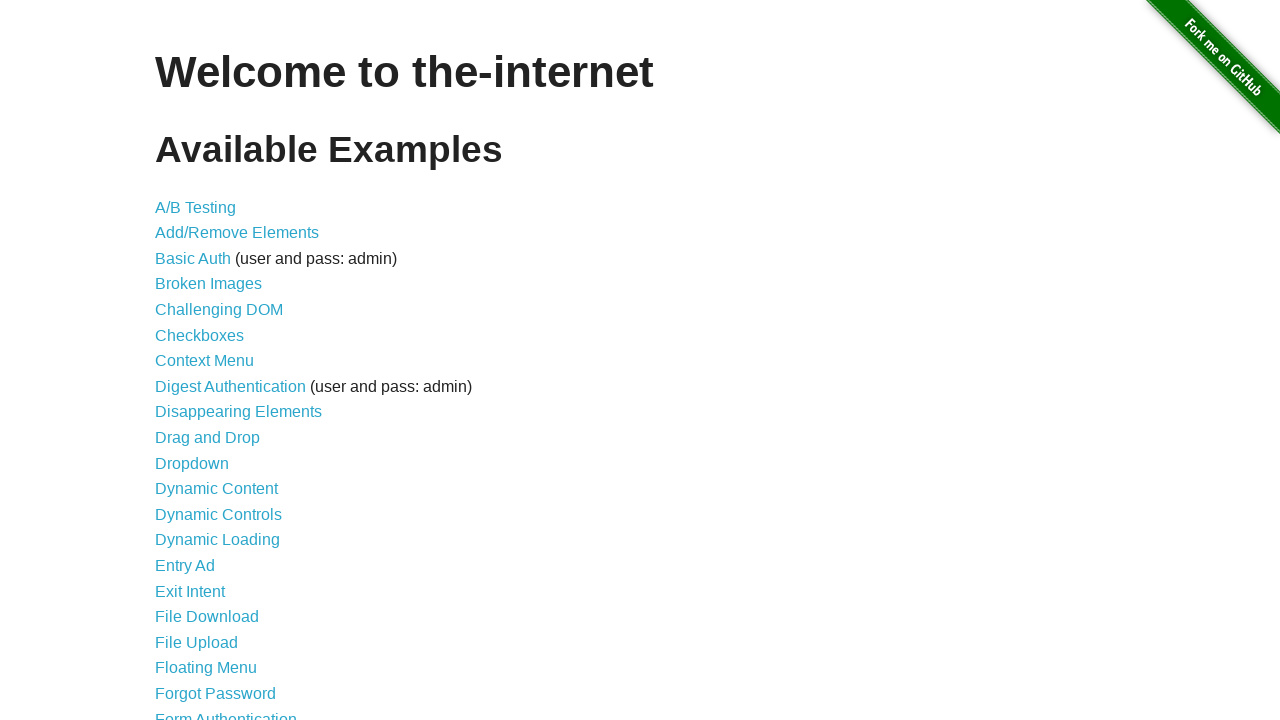

jQuery library loaded successfully
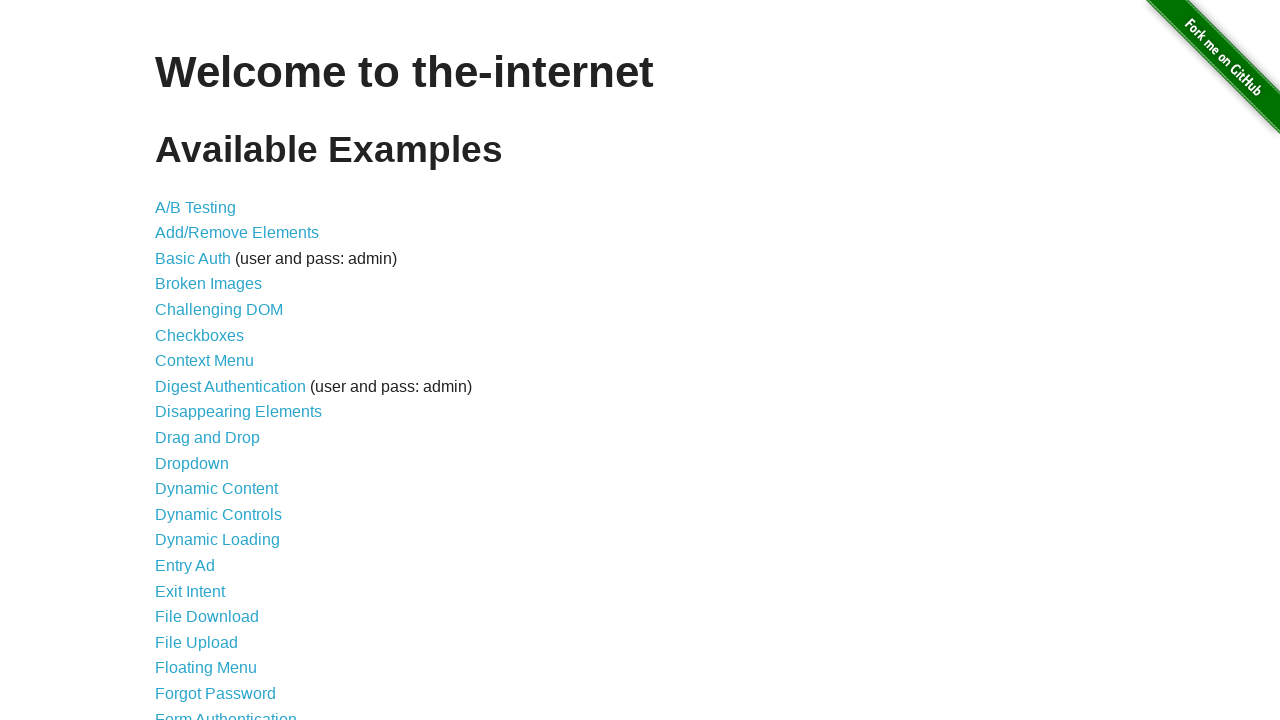

Loaded jQuery Growl JavaScript library
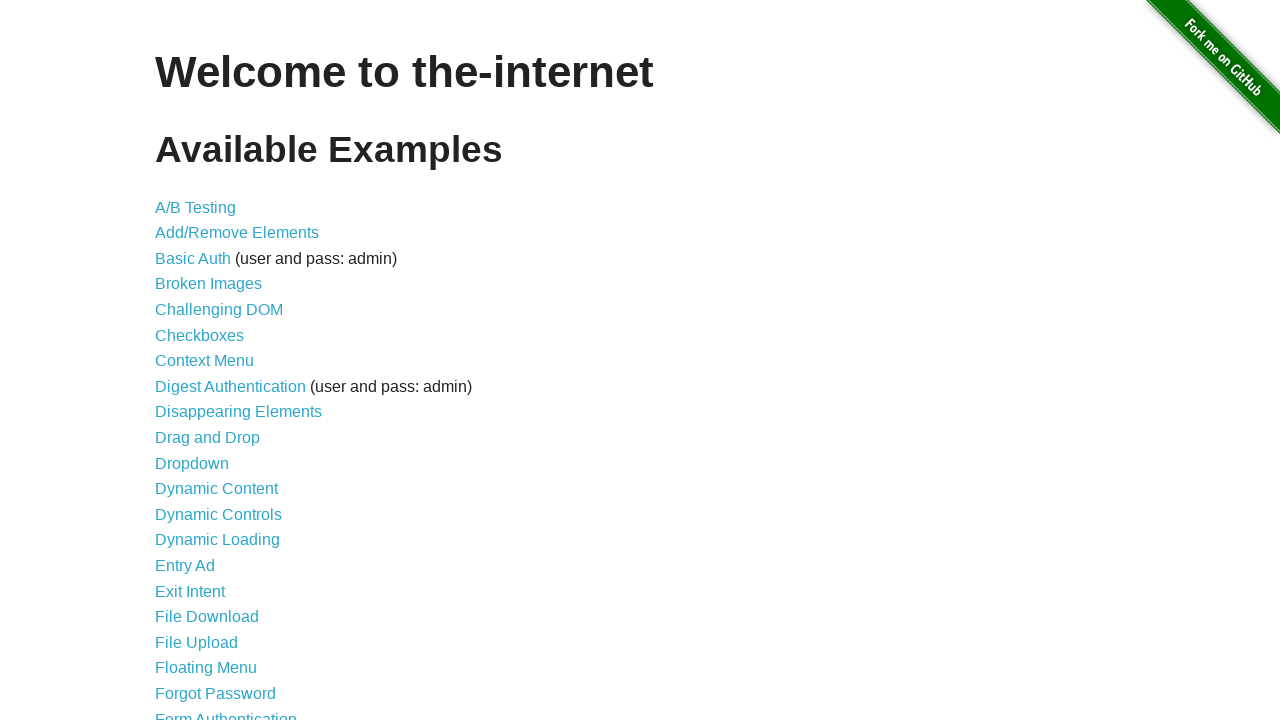

Injected jQuery Growl CSS stylesheet
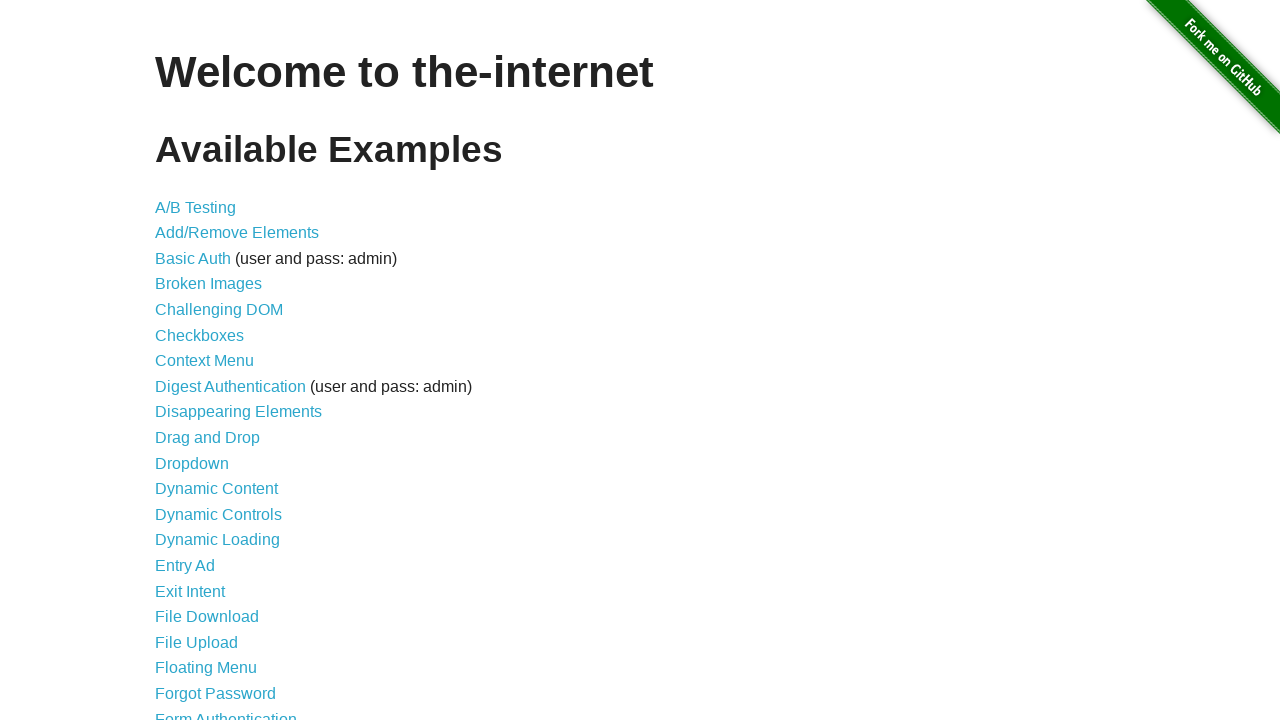

jQuery Growl library ready for use
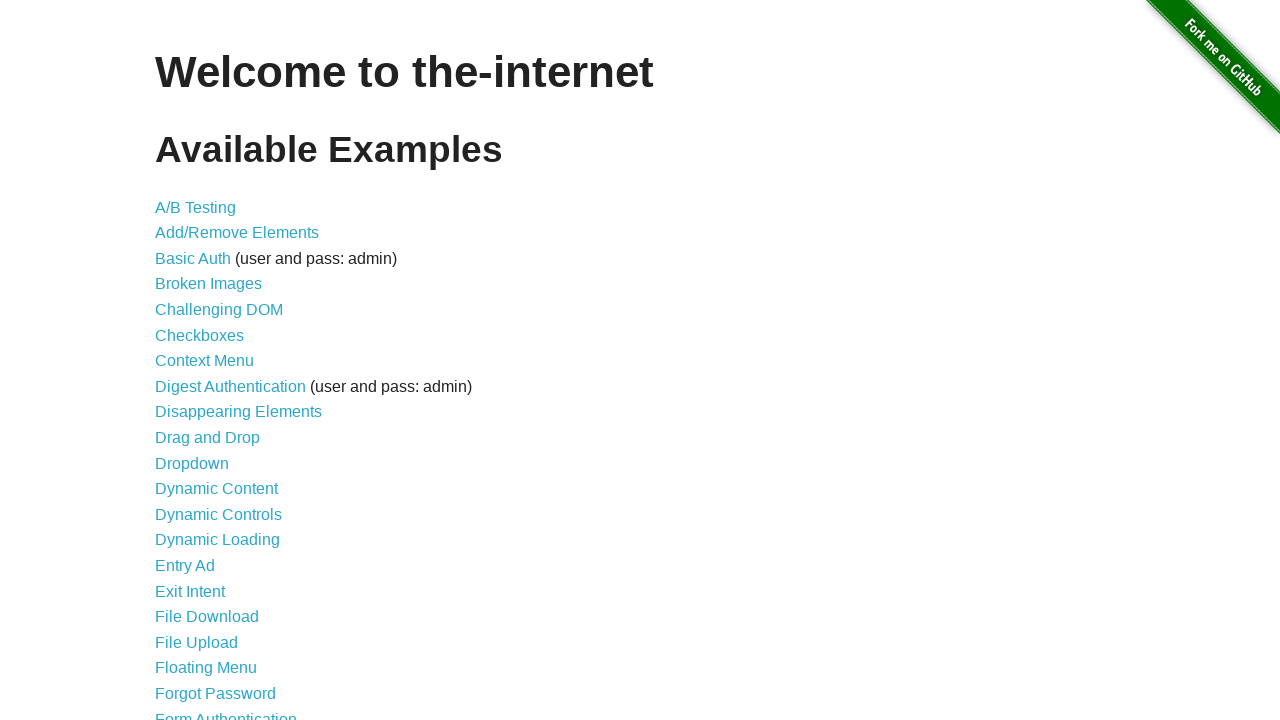

Displayed default GET notification message
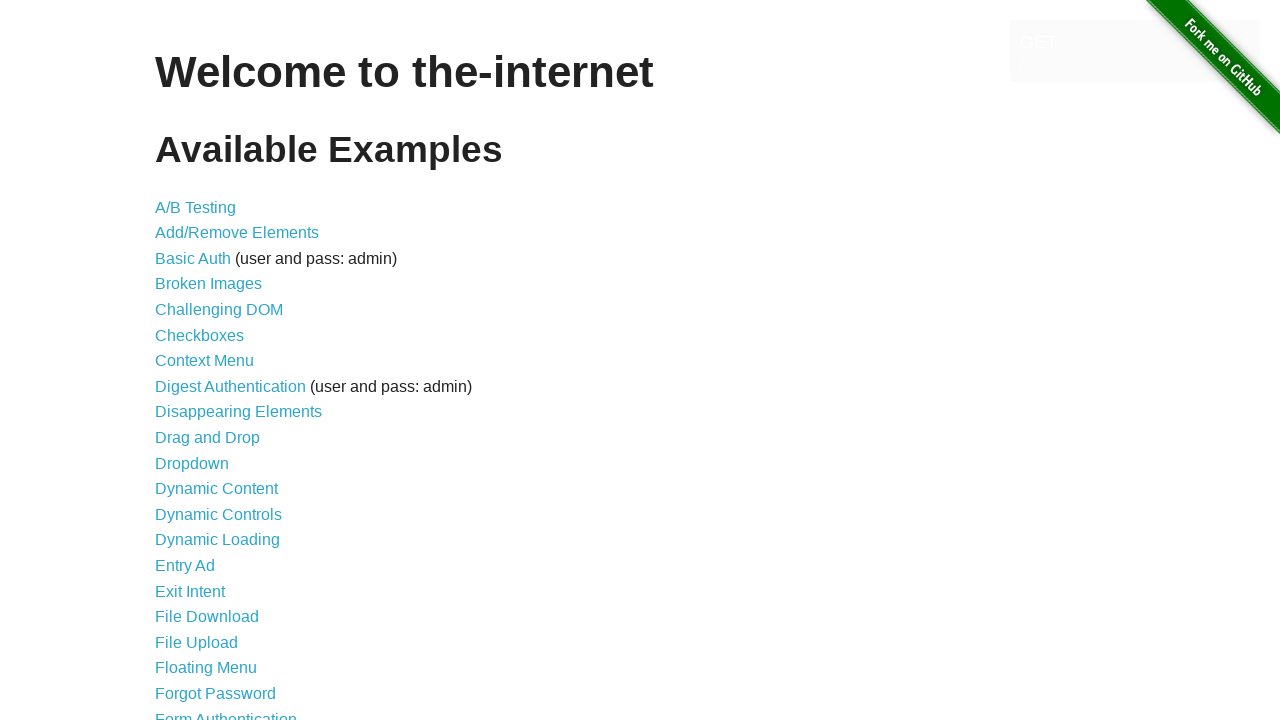

Displayed error notification message
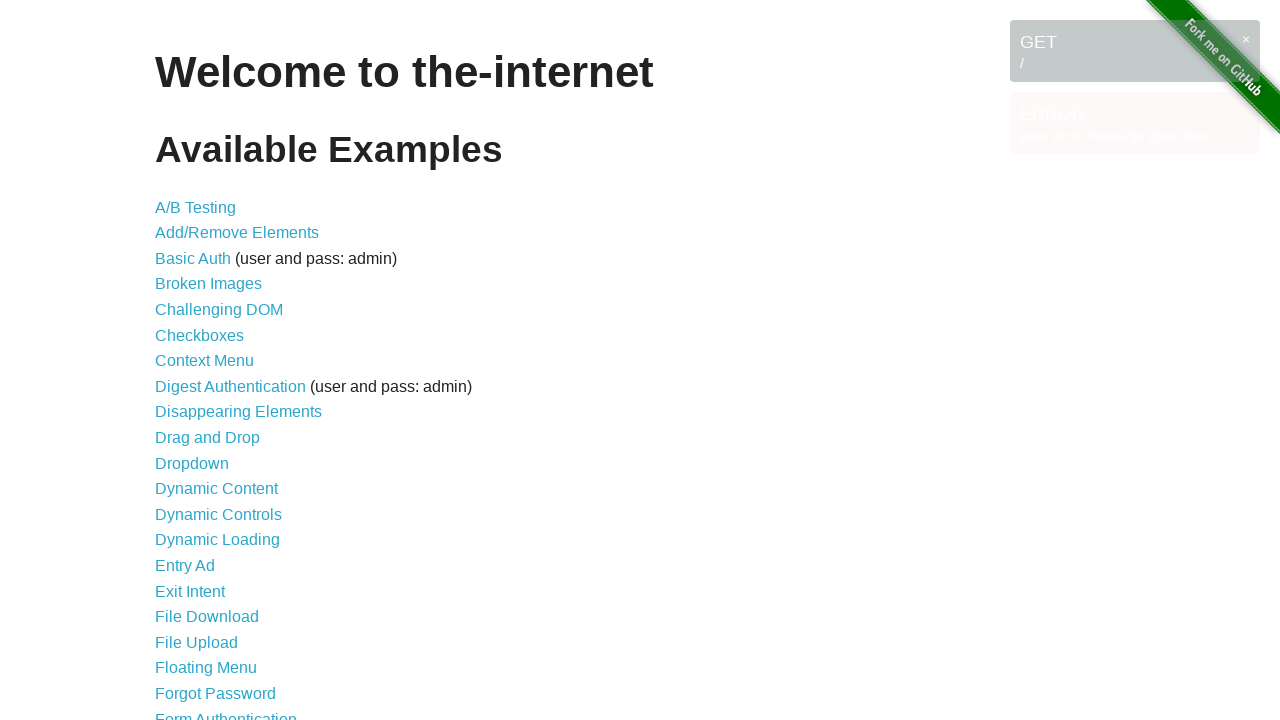

Displayed notice notification message
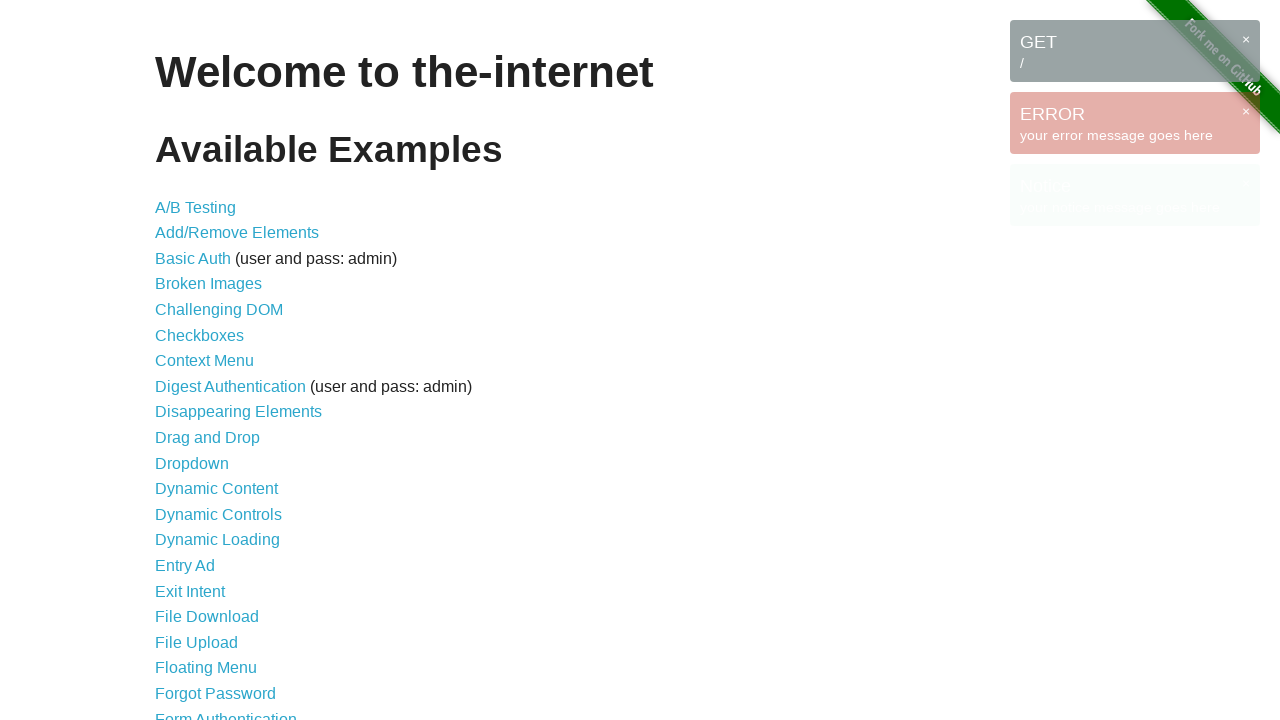

Displayed warning notification message
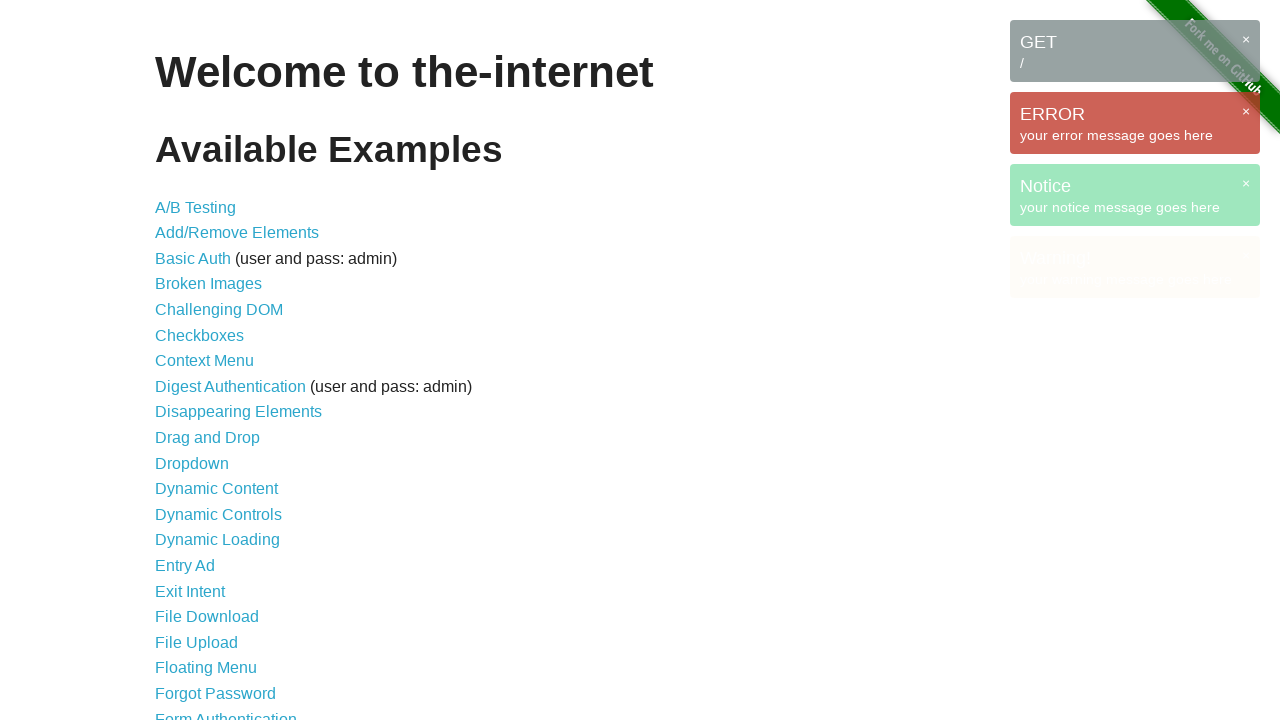

All growl notification messages displayed on page
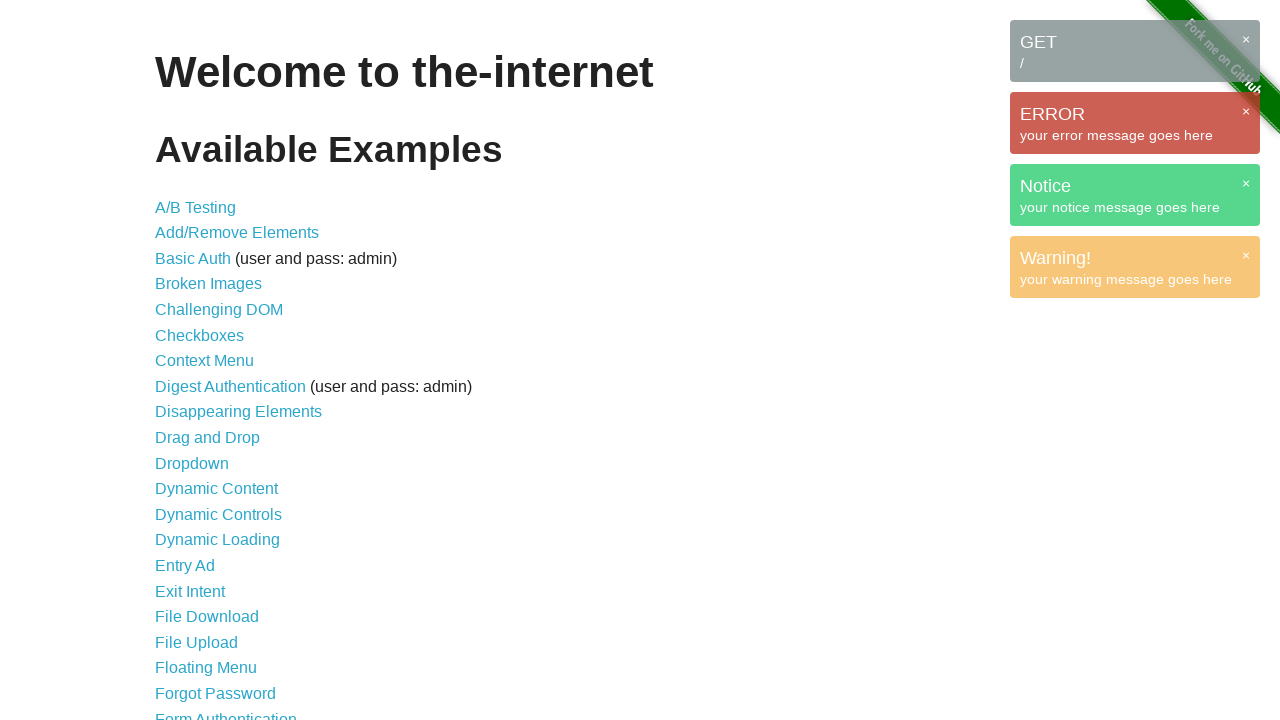

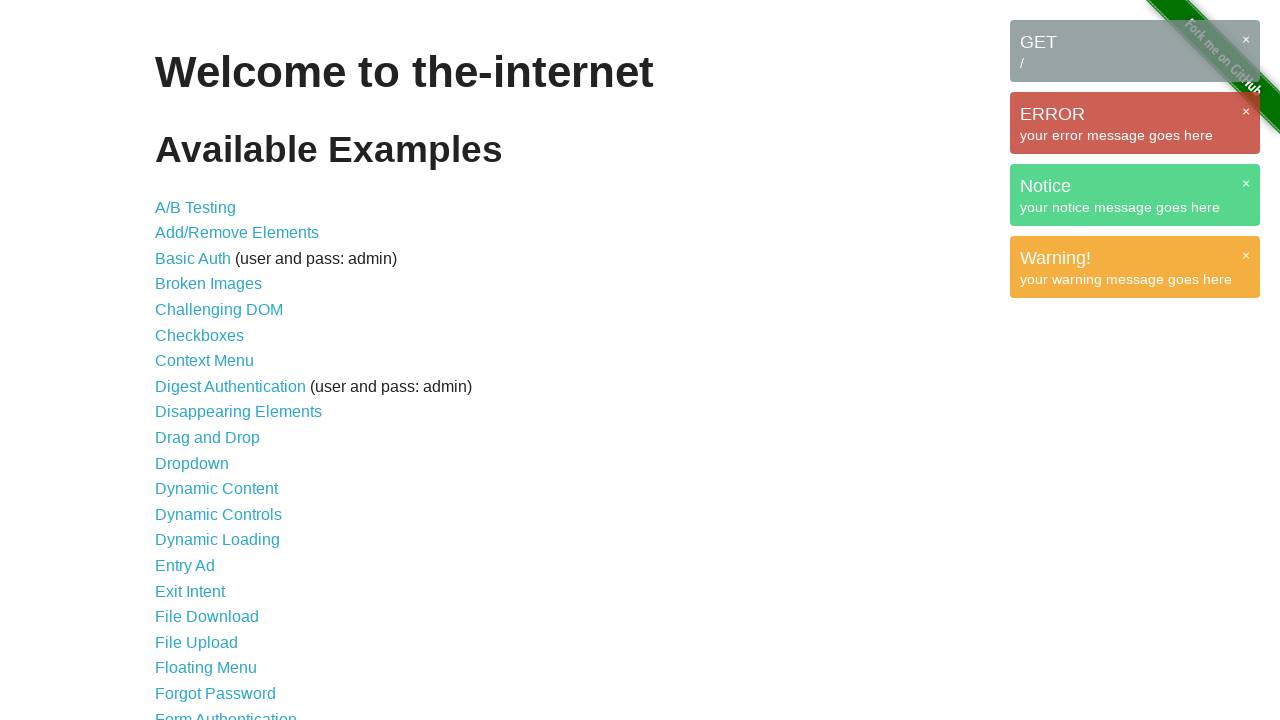